Tests dynamic controls functionality by checking the enabled state of a text field before and after clicking a toggle button

Starting URL: https://v1.training-support.net/selenium/dynamic-controls

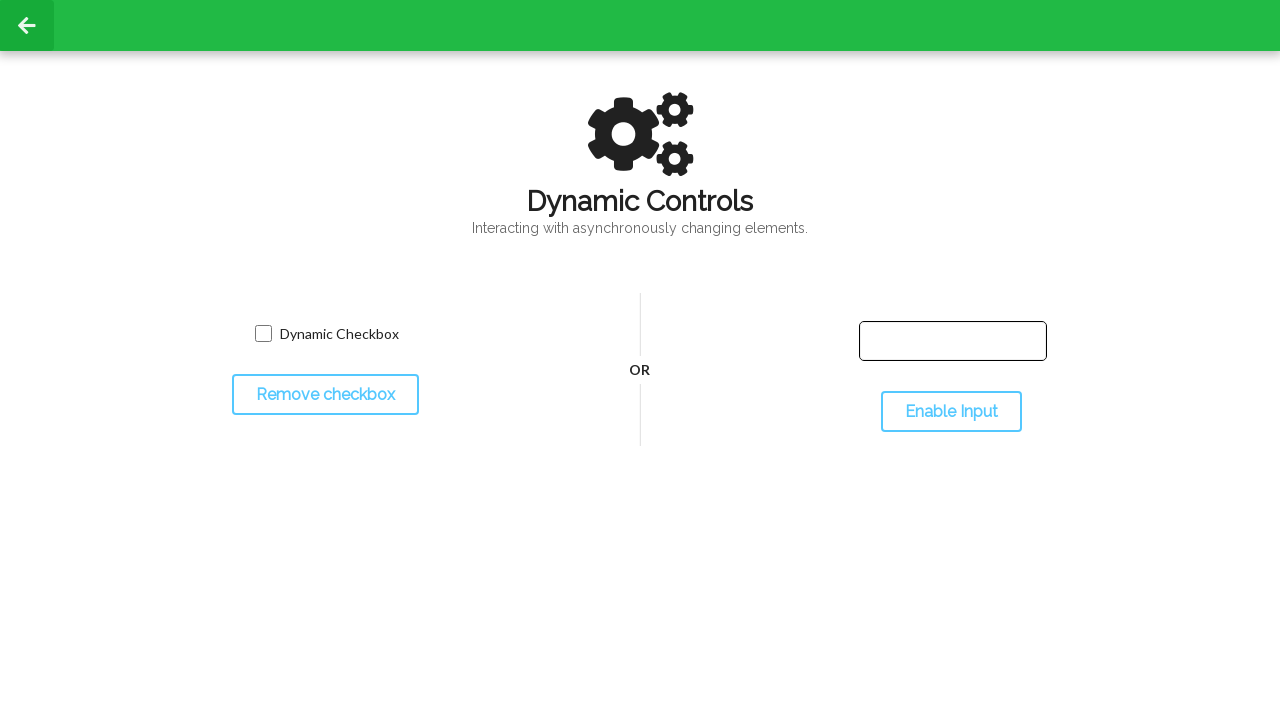

Located the text field element
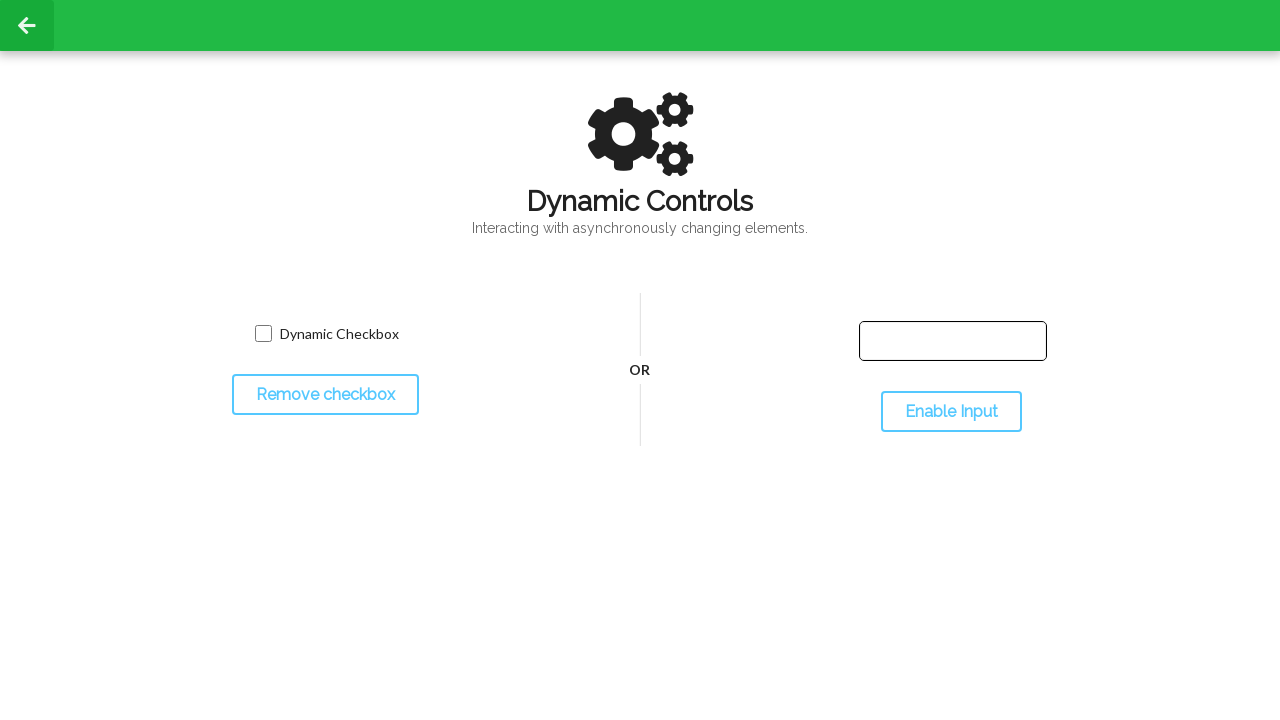

Clicked the toggle button to enable the input field at (951, 412) on #toggleInput
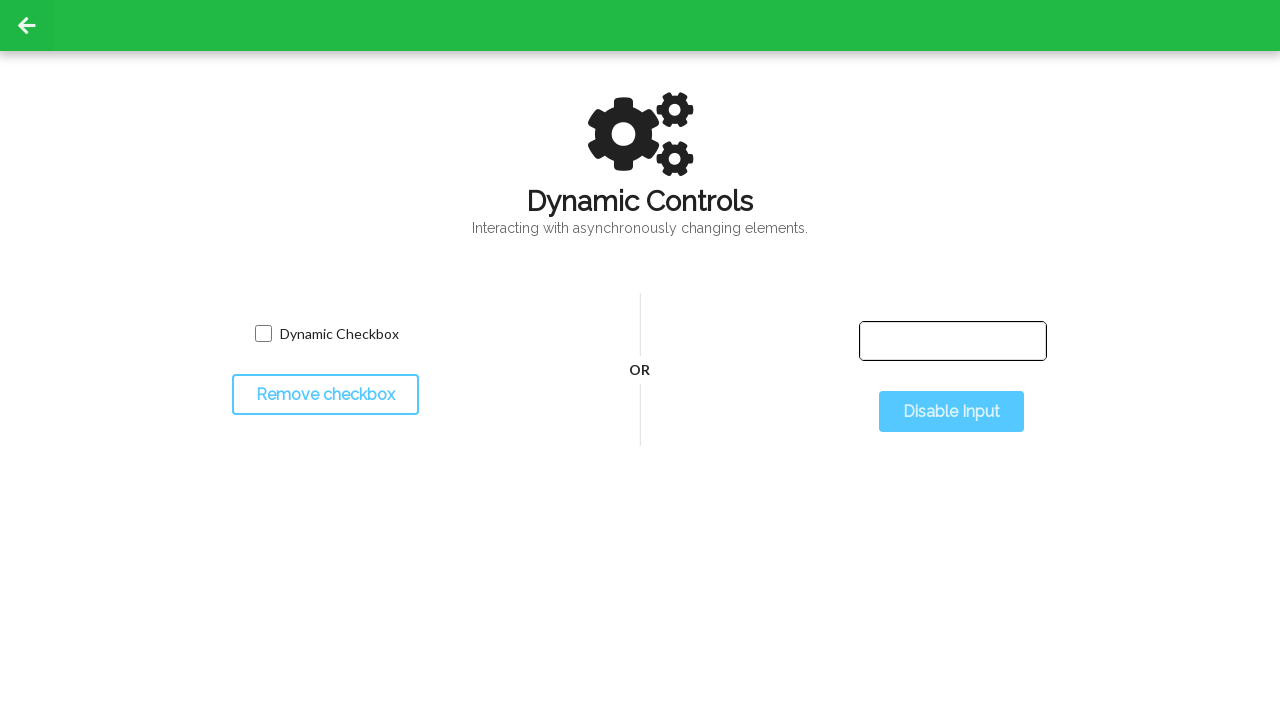

Verified that the input field is now enabled
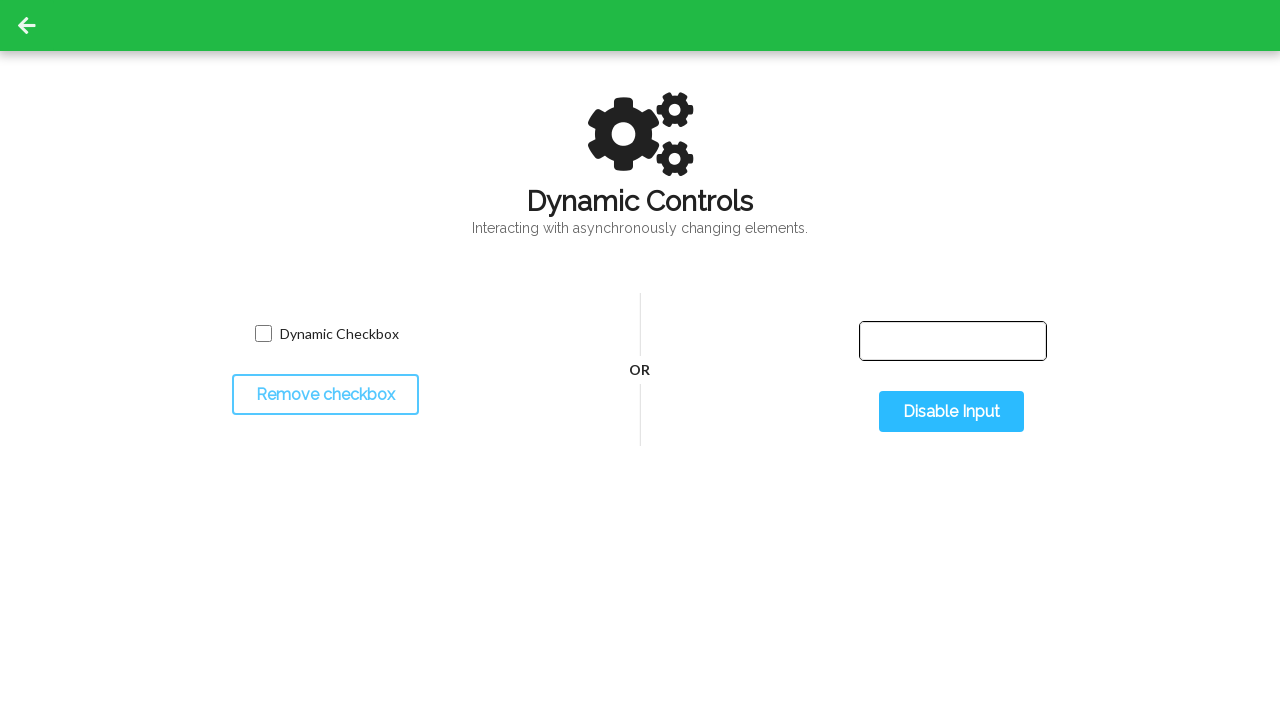

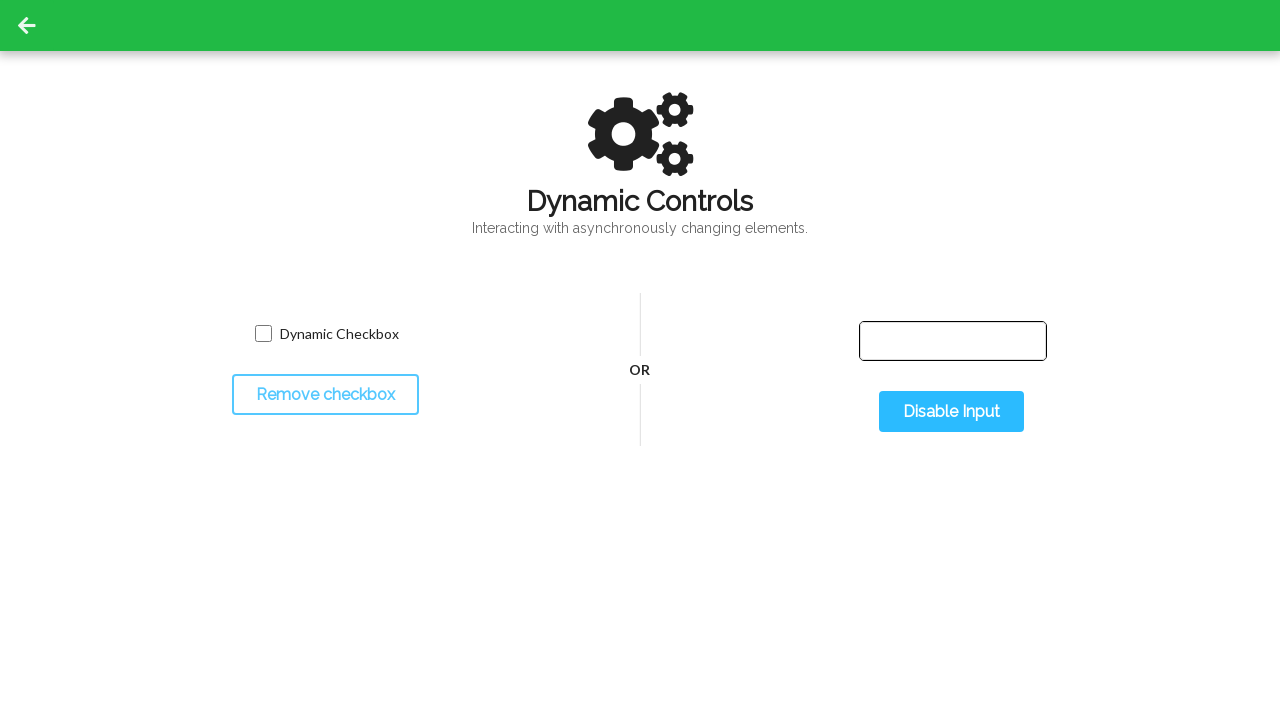